Tests window handling functionality by clicking a link that opens a new window, switching to the new window to verify its content, and then switching back to the original window to verify it's still accessible.

Starting URL: https://the-internet.herokuapp.com/windows

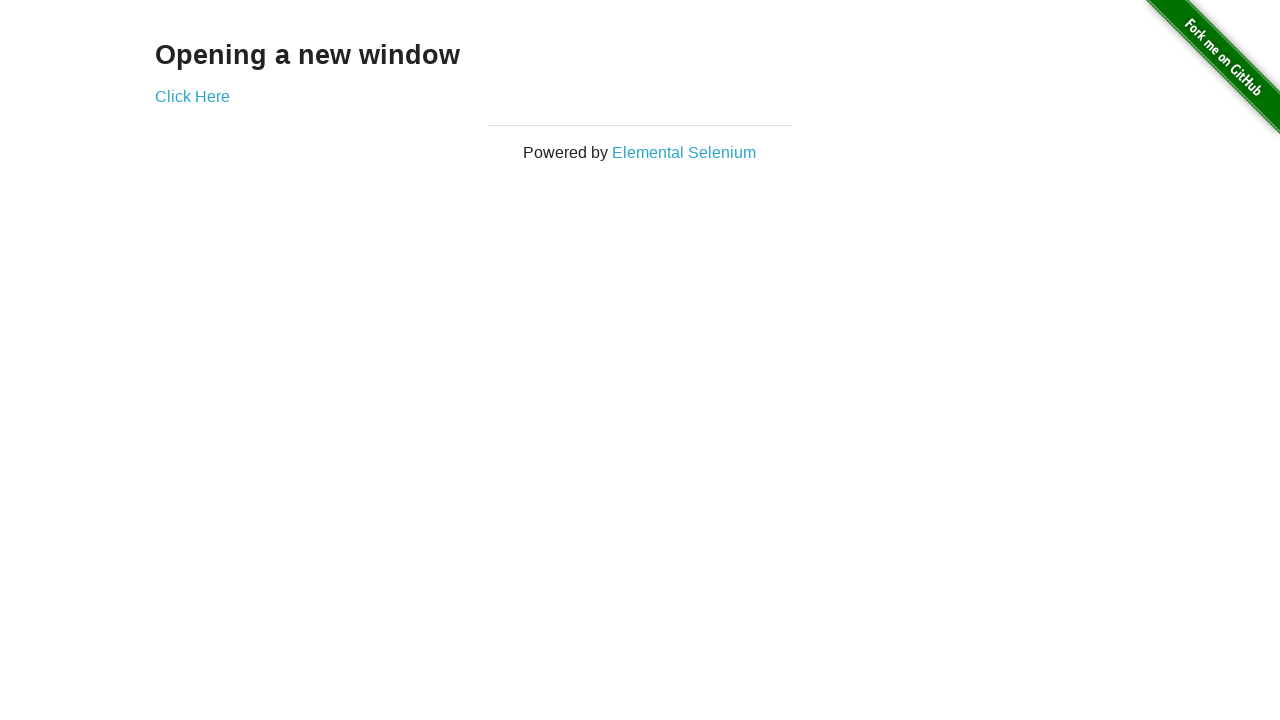

Waited for h3 selector to load
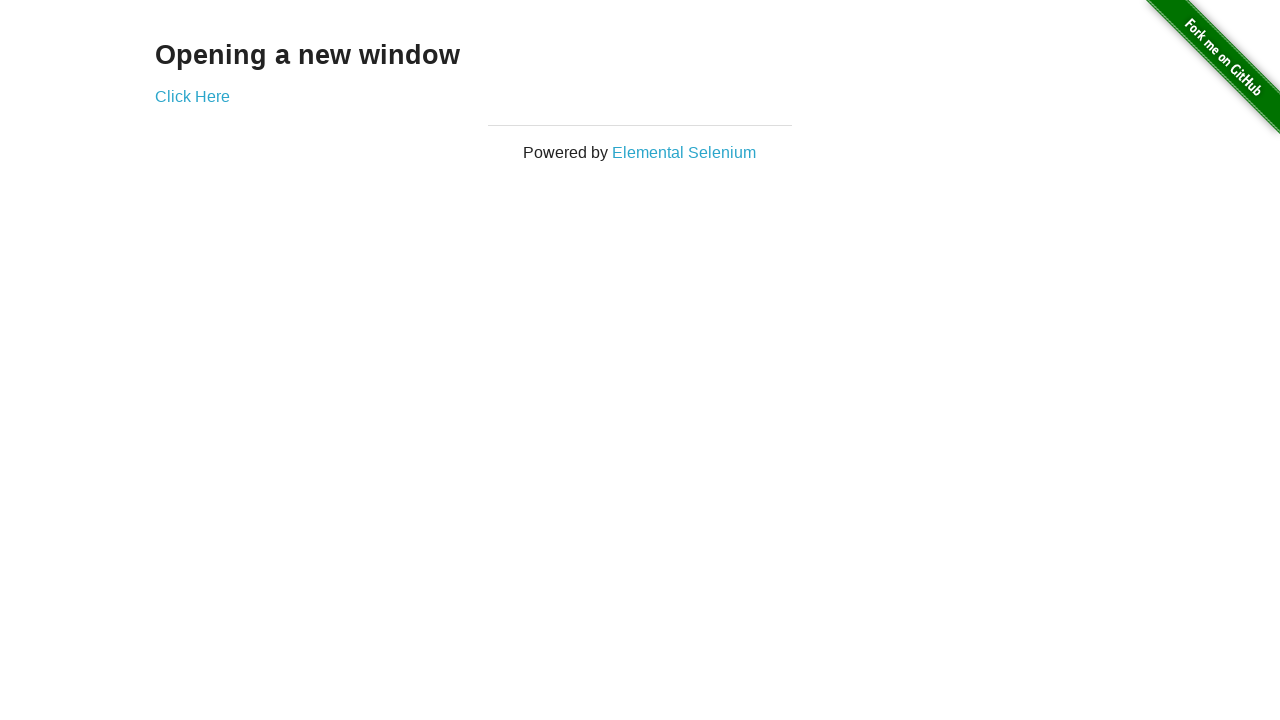

Verified page text is 'Opening a new window'
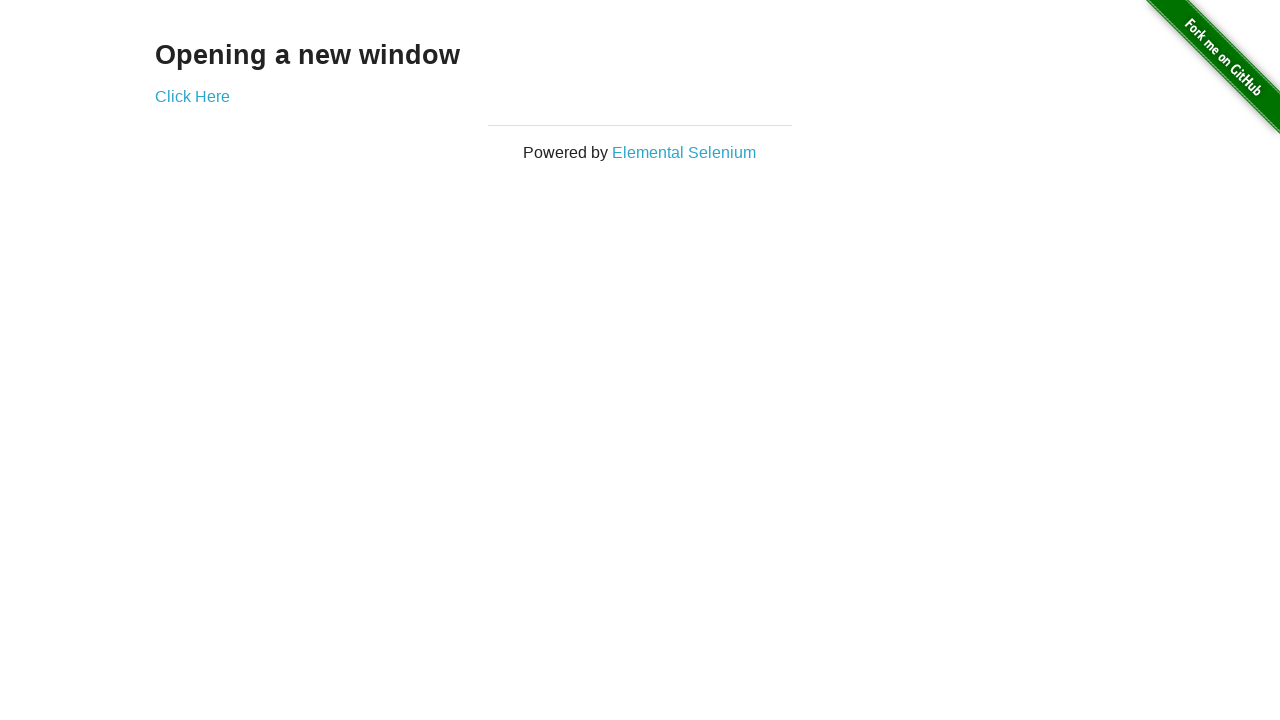

Verified page title is 'The Internet'
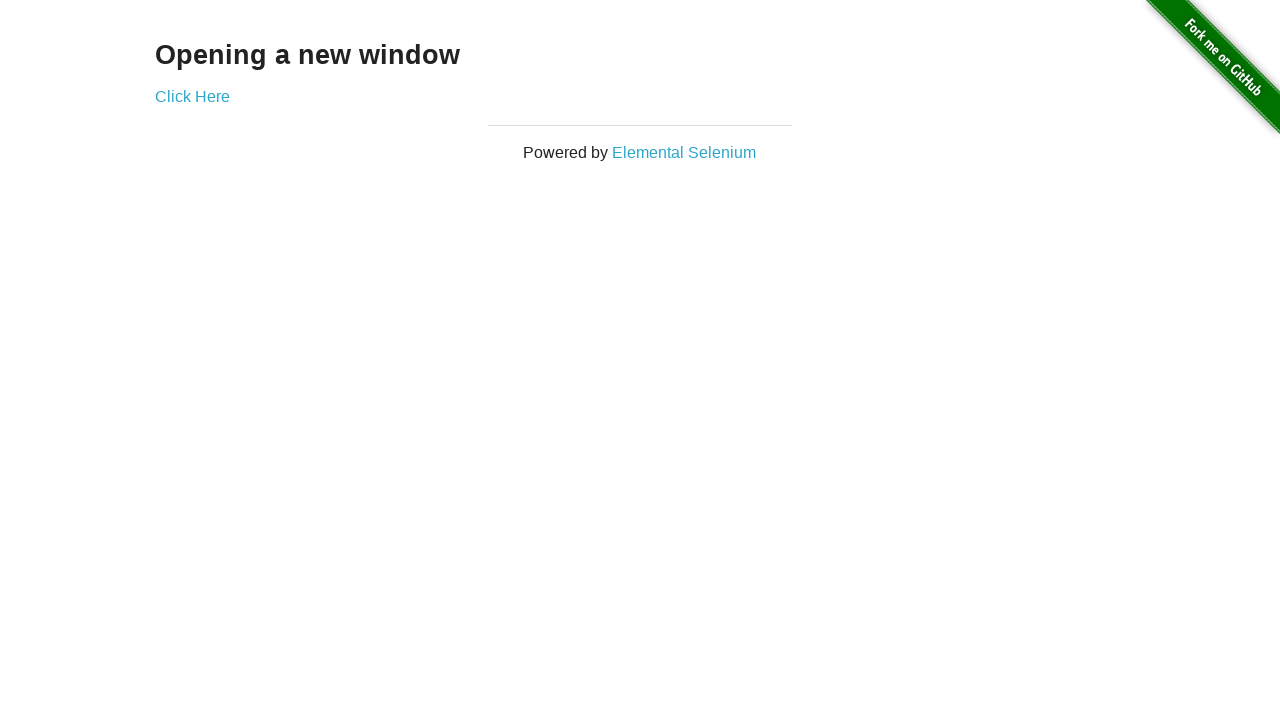

Clicked 'Click Here' link to open new window at (192, 96) on text=Click Here
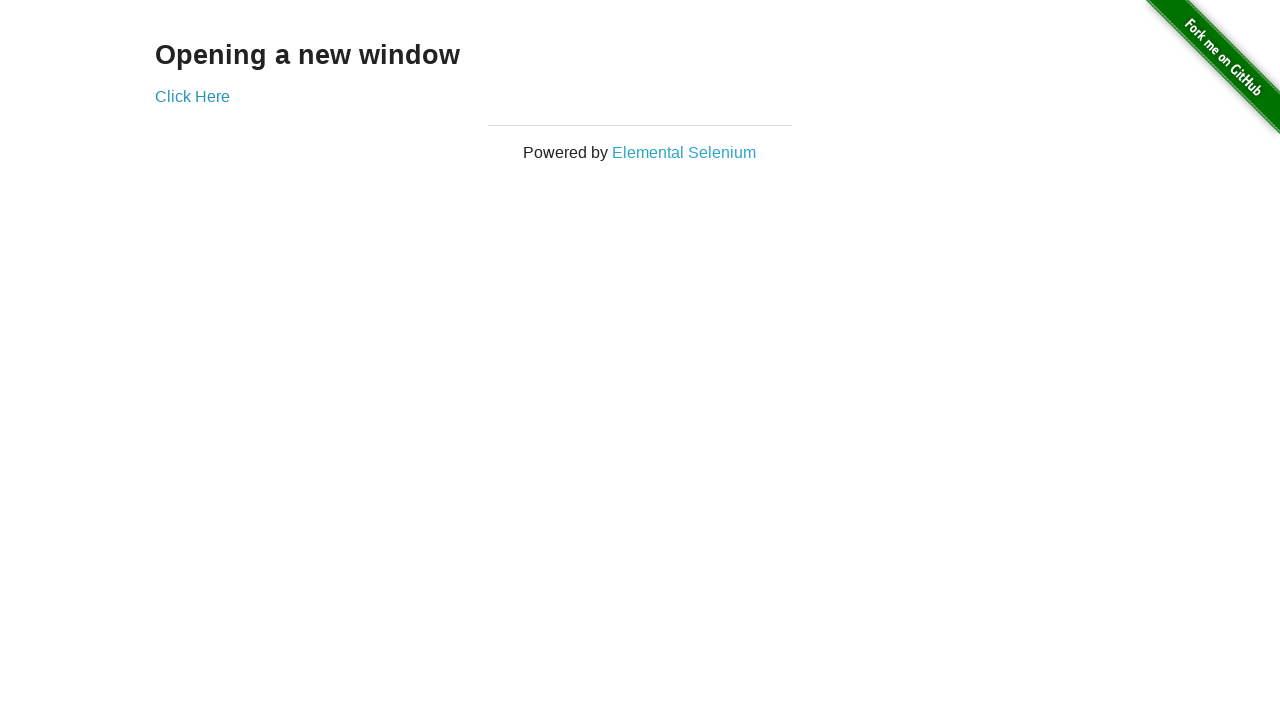

New window opened and loaded
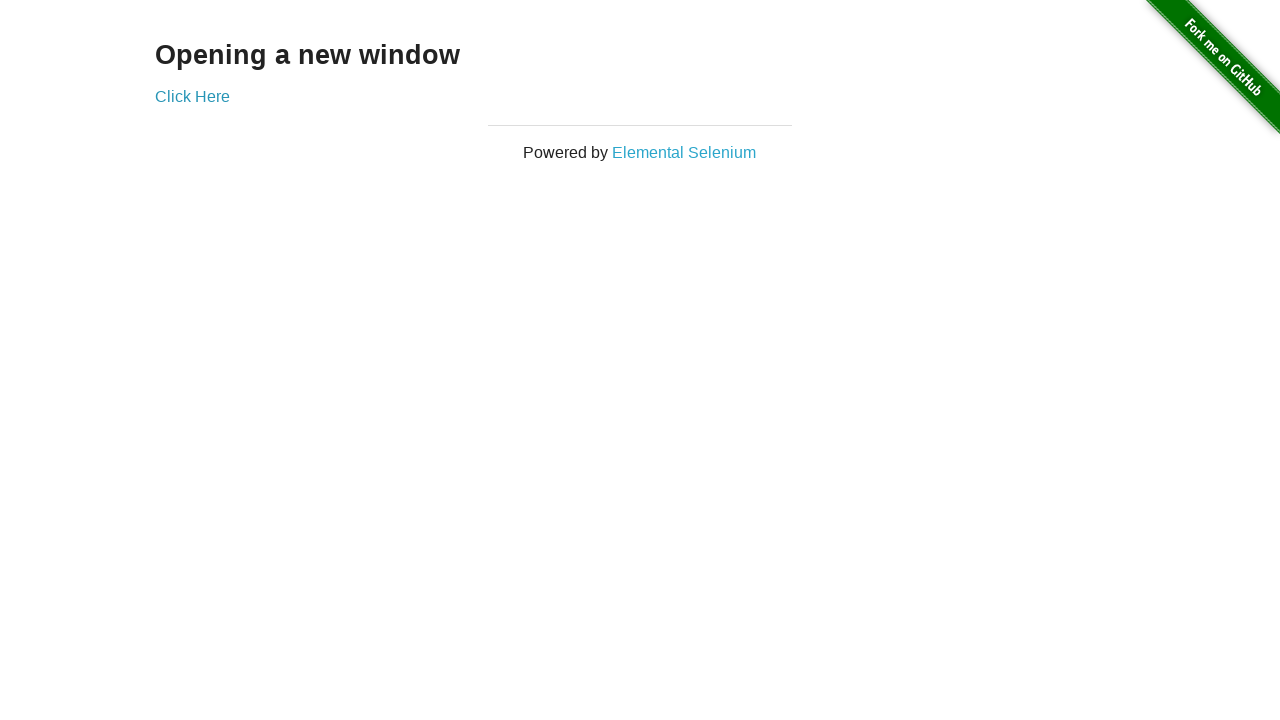

Verified new window title is 'New Window'
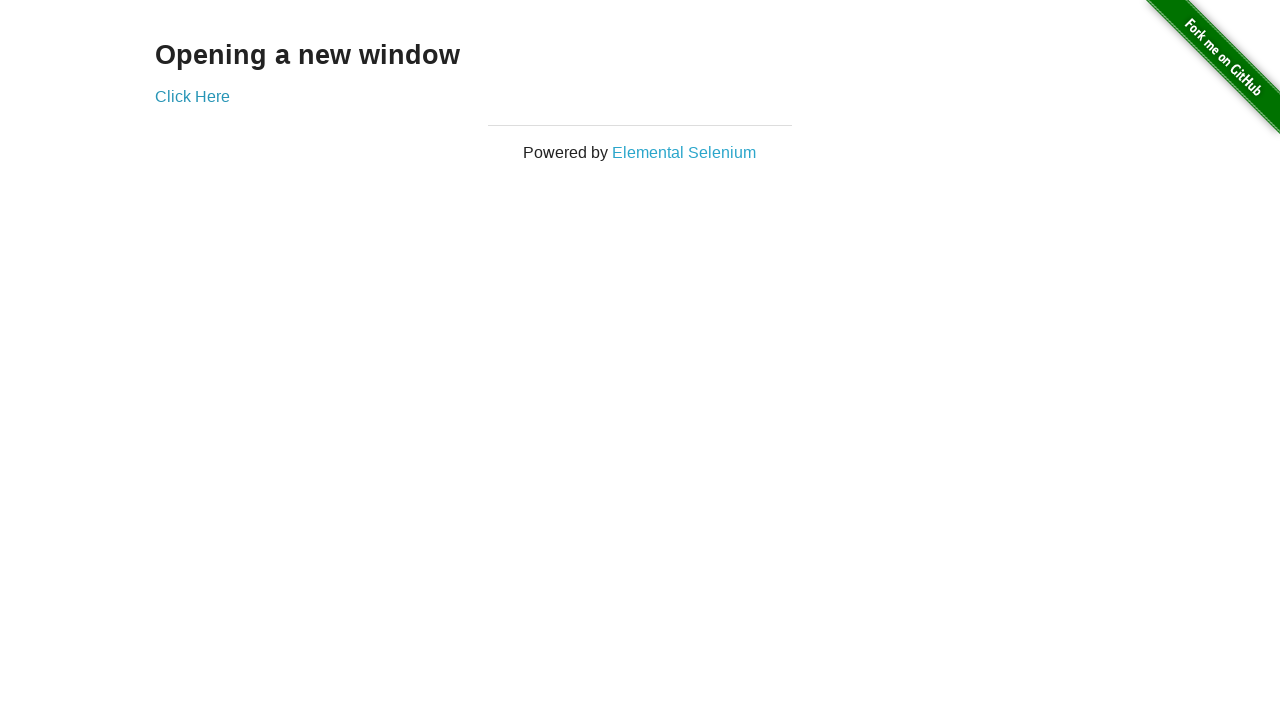

Verified new window contains 'New Window' text
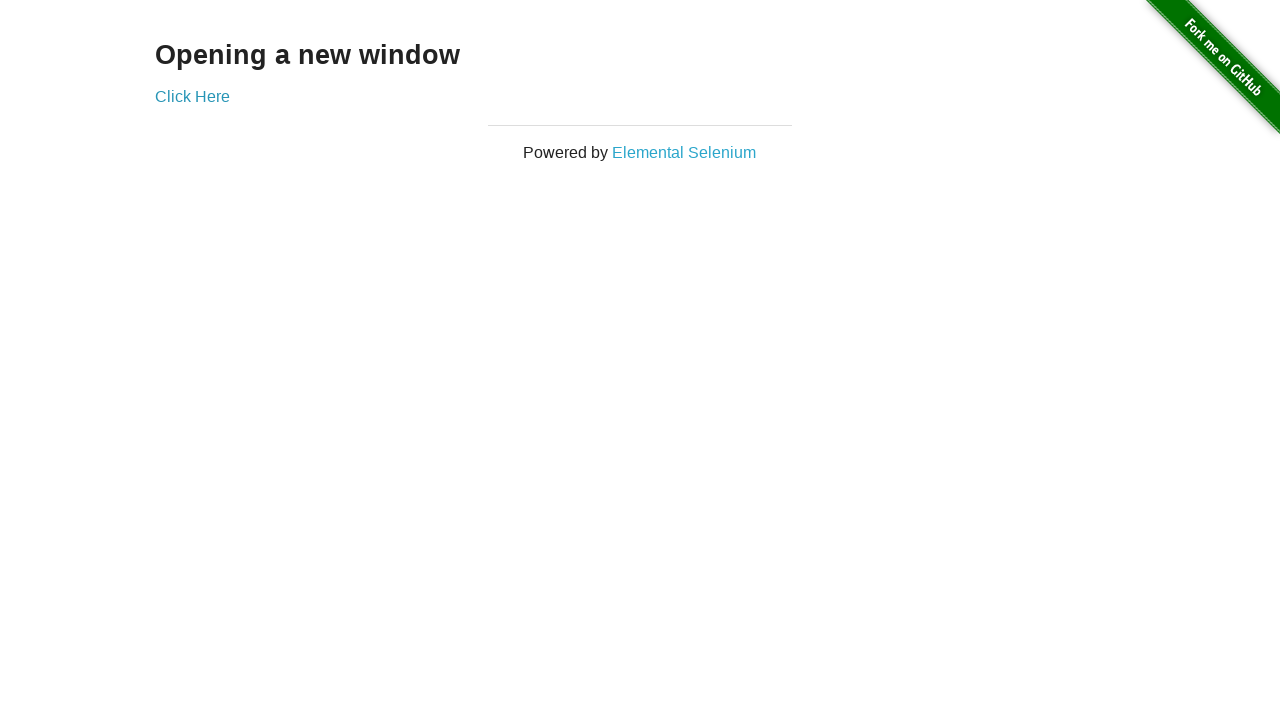

Switched back to original window
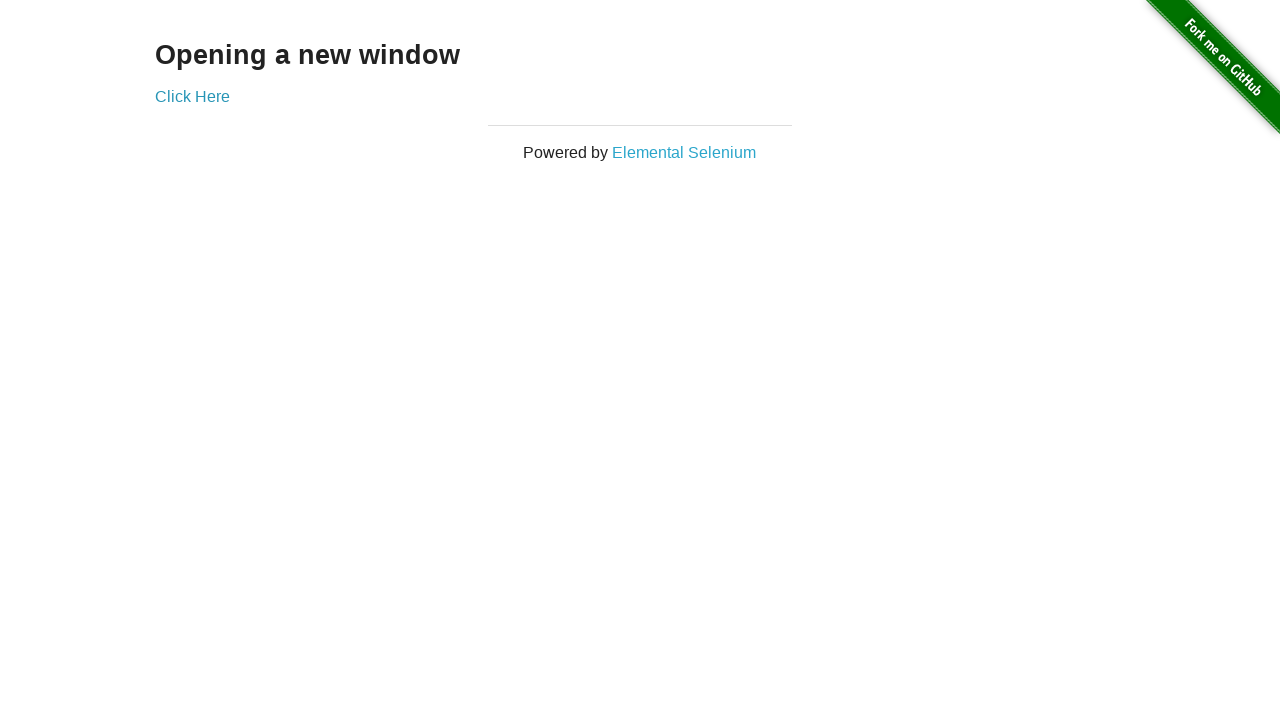

Verified original window title is still 'The Internet'
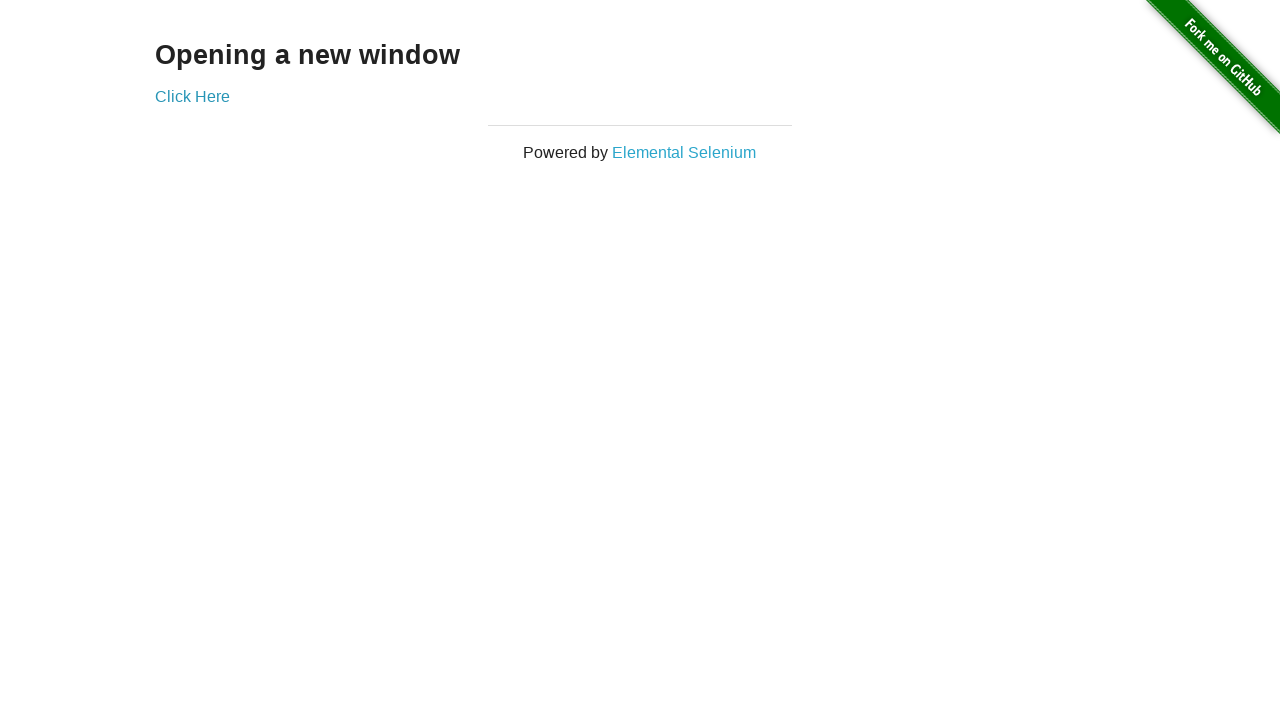

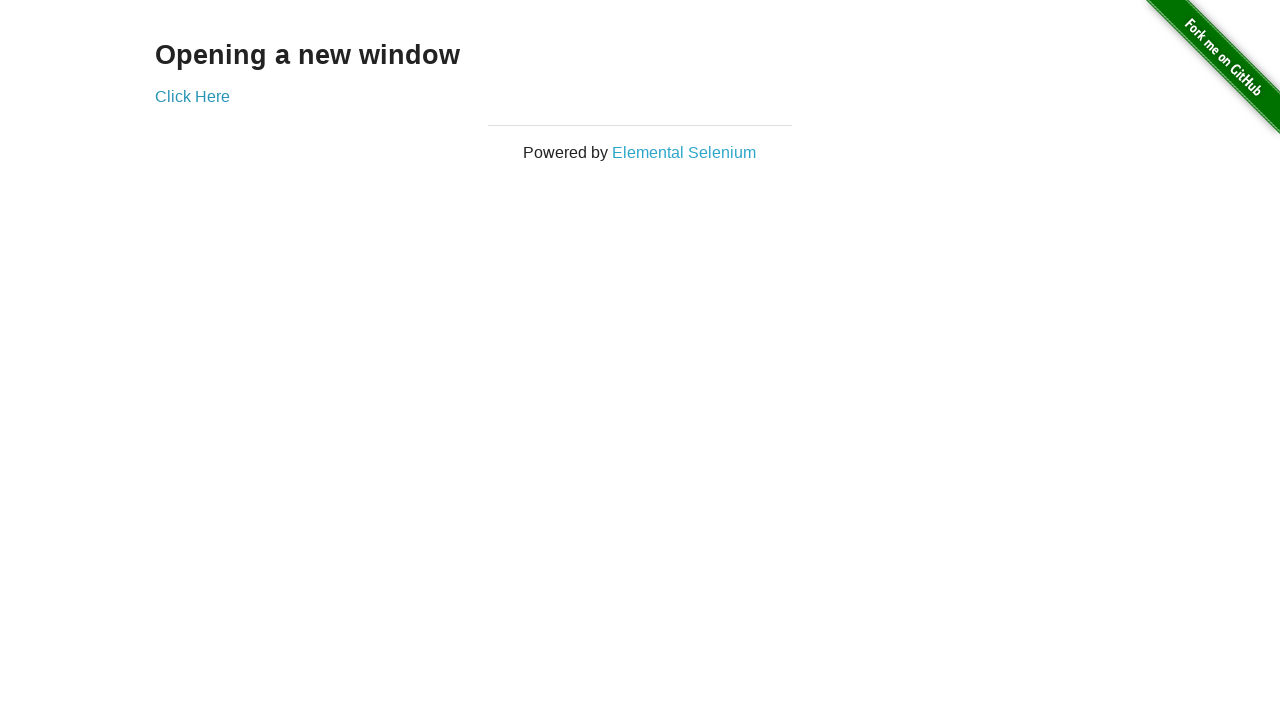